Tests the text box form on DemoQA site by navigating to Elements section, clicking Text Box, filling in a full name, and submitting the form.

Starting URL: https://demoqa.com/

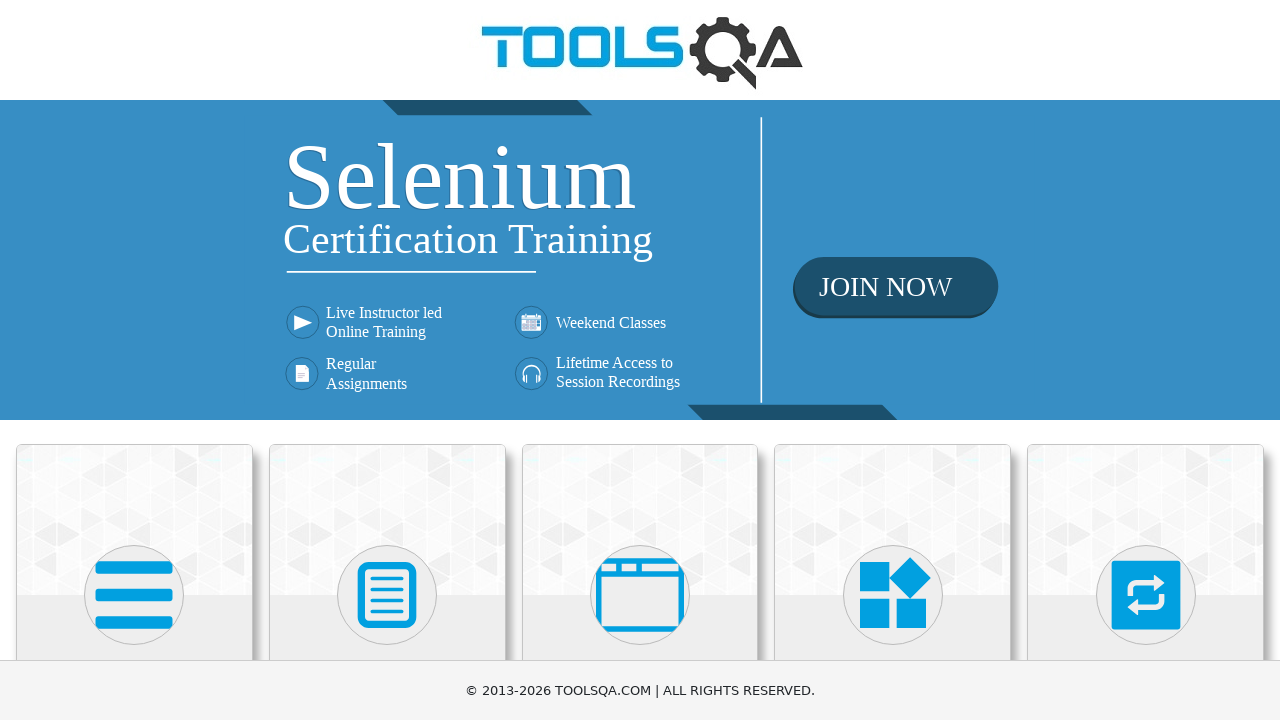

Clicked on Elements heading to navigate to Elements section at (134, 360) on internal:role=heading[name="Elements"i]
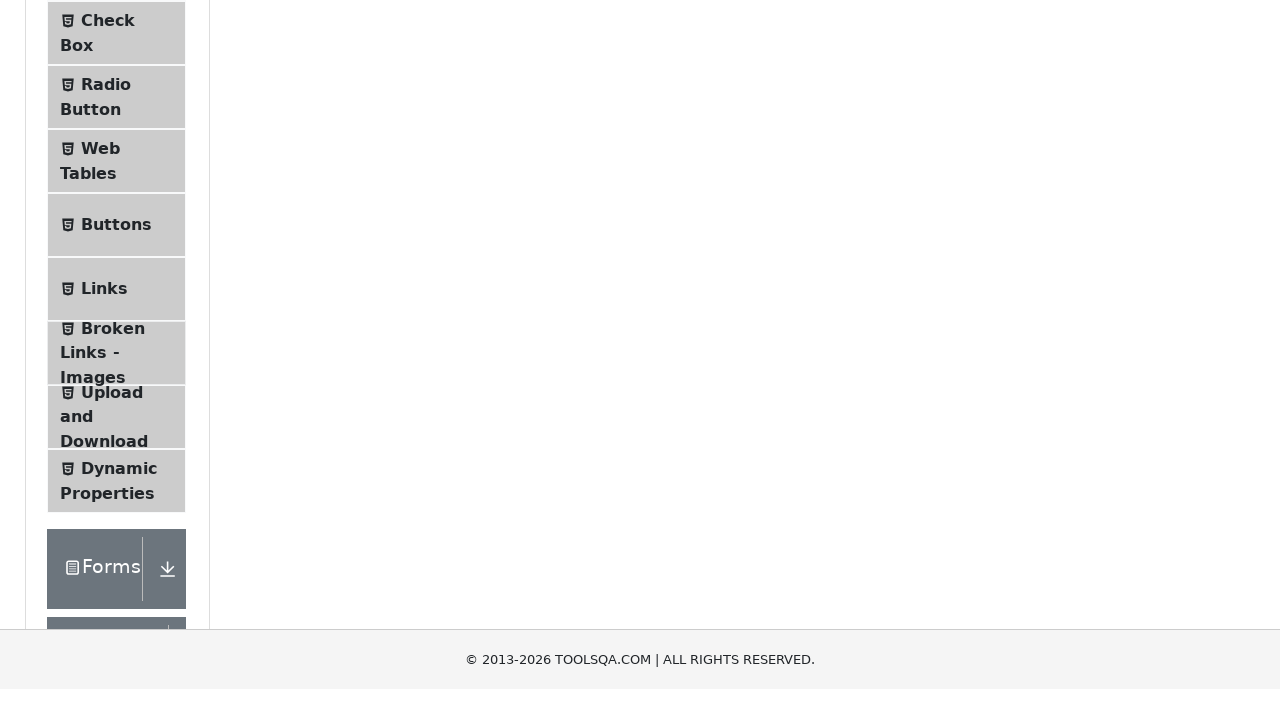

Clicked on Text Box menu item at (119, 261) on internal:text="Text Box"i
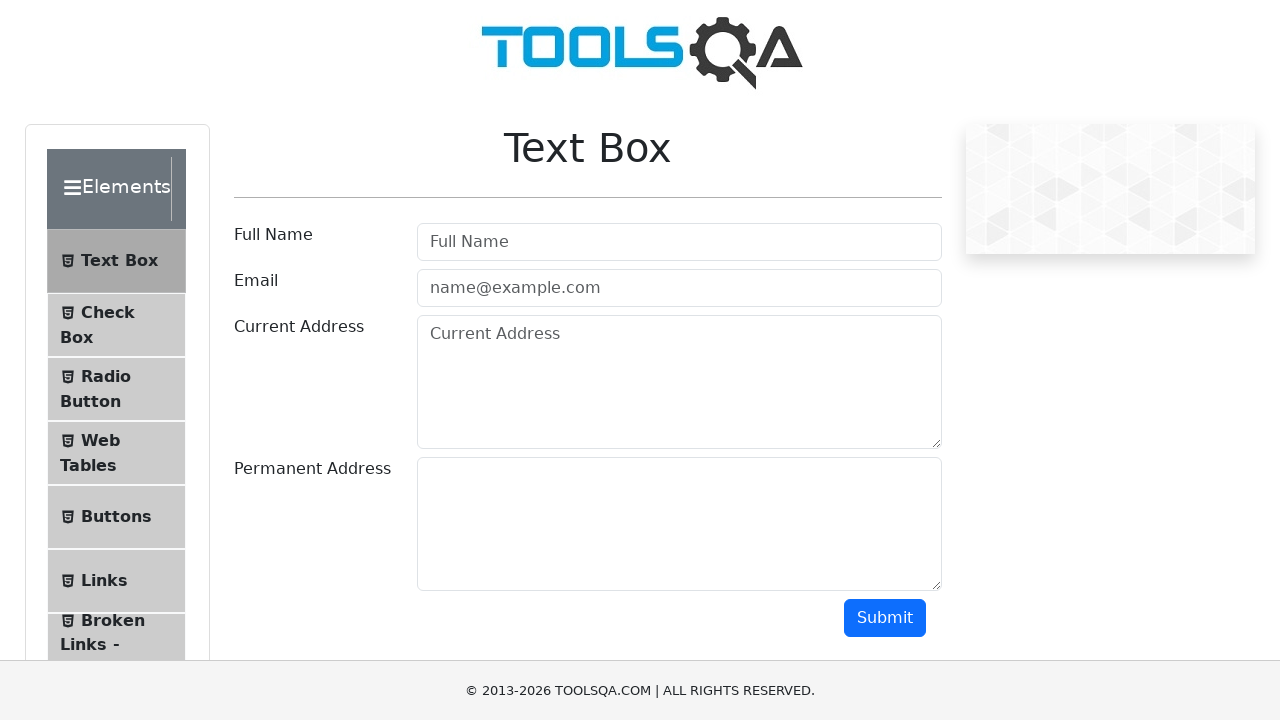

Clicked on Full Name input field to focus it at (679, 242) on internal:attr=[placeholder="Full Name"i]
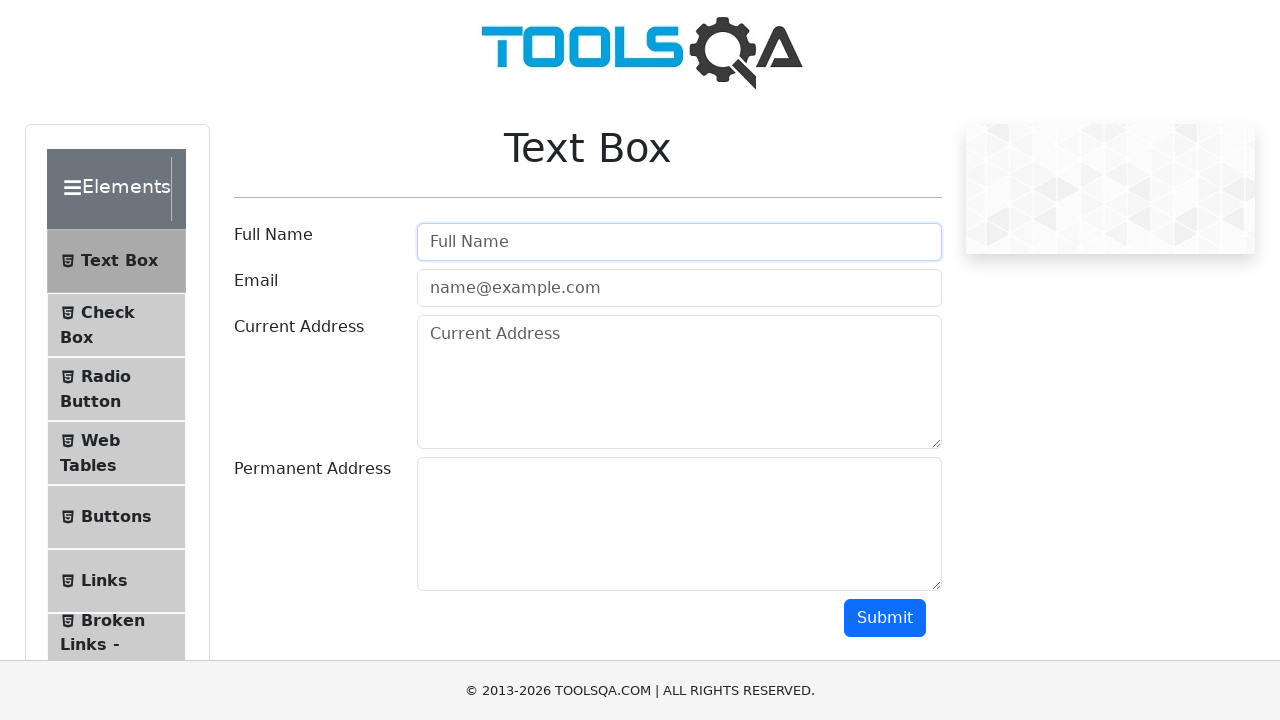

Filled Full Name field with 'John' on internal:attr=[placeholder="Full Name"i]
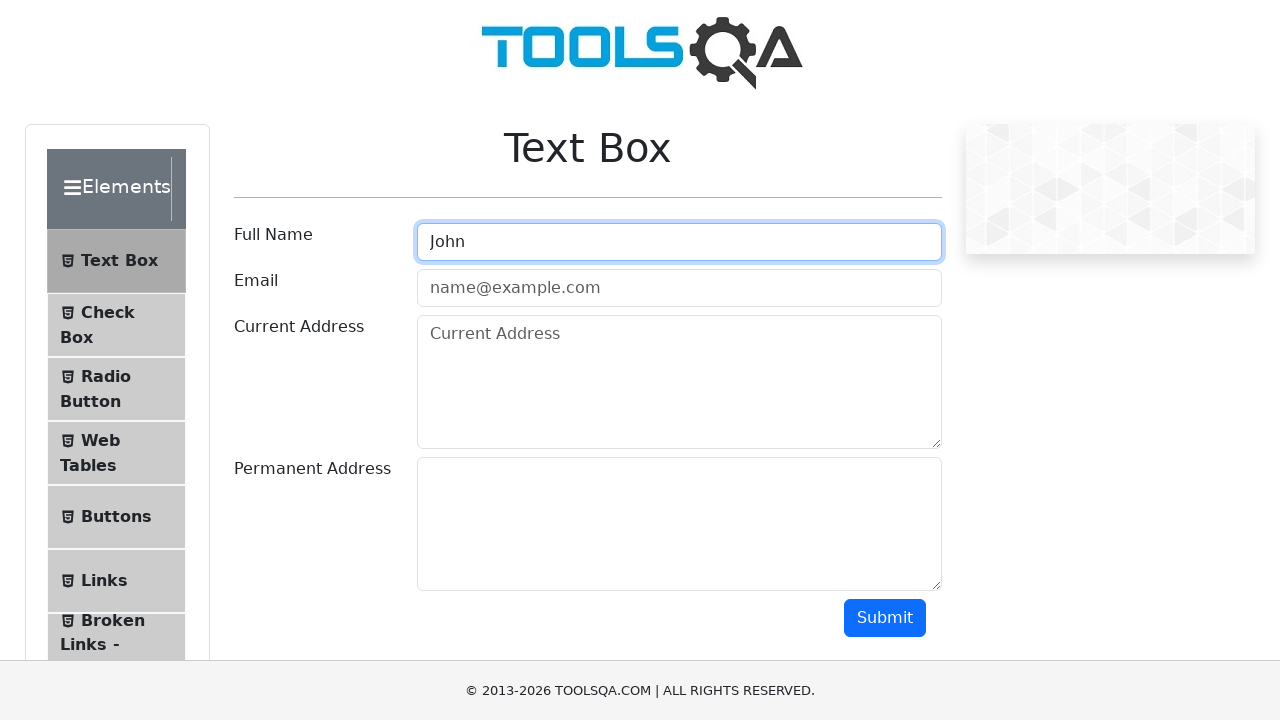

Clicked Submit button to submit the form at (885, 618) on internal:role=button[name="Submit"i]
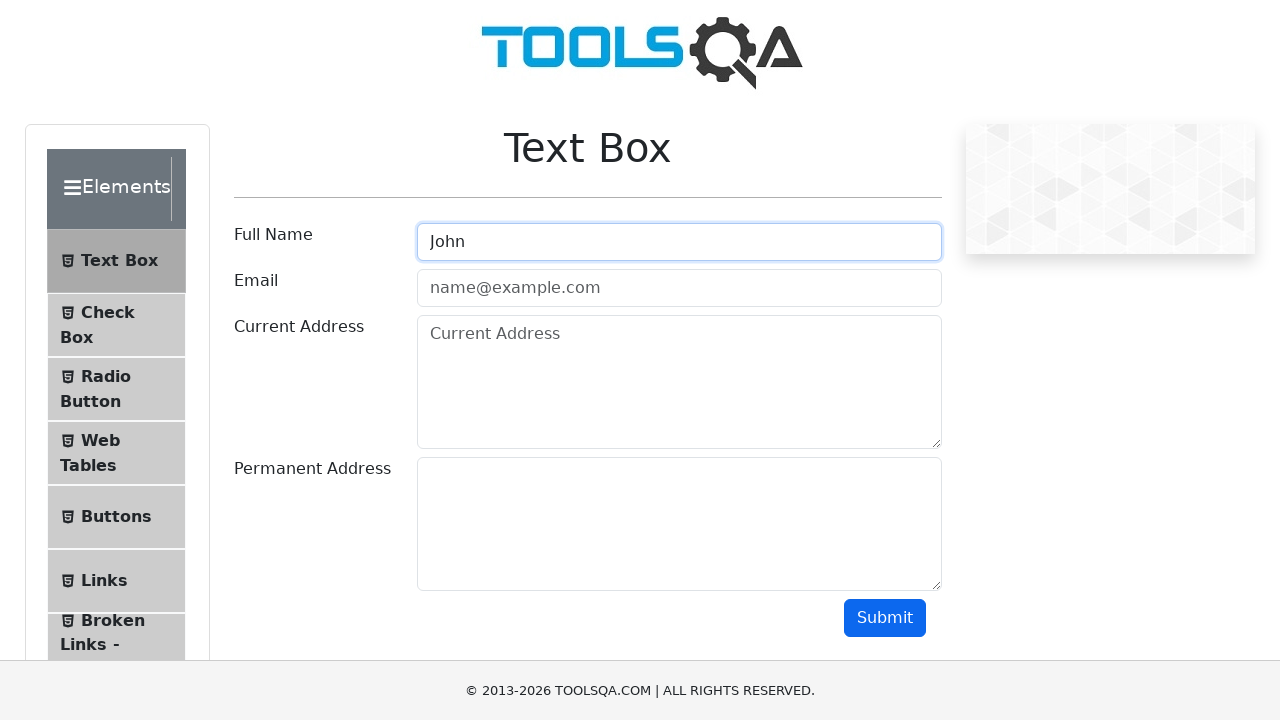

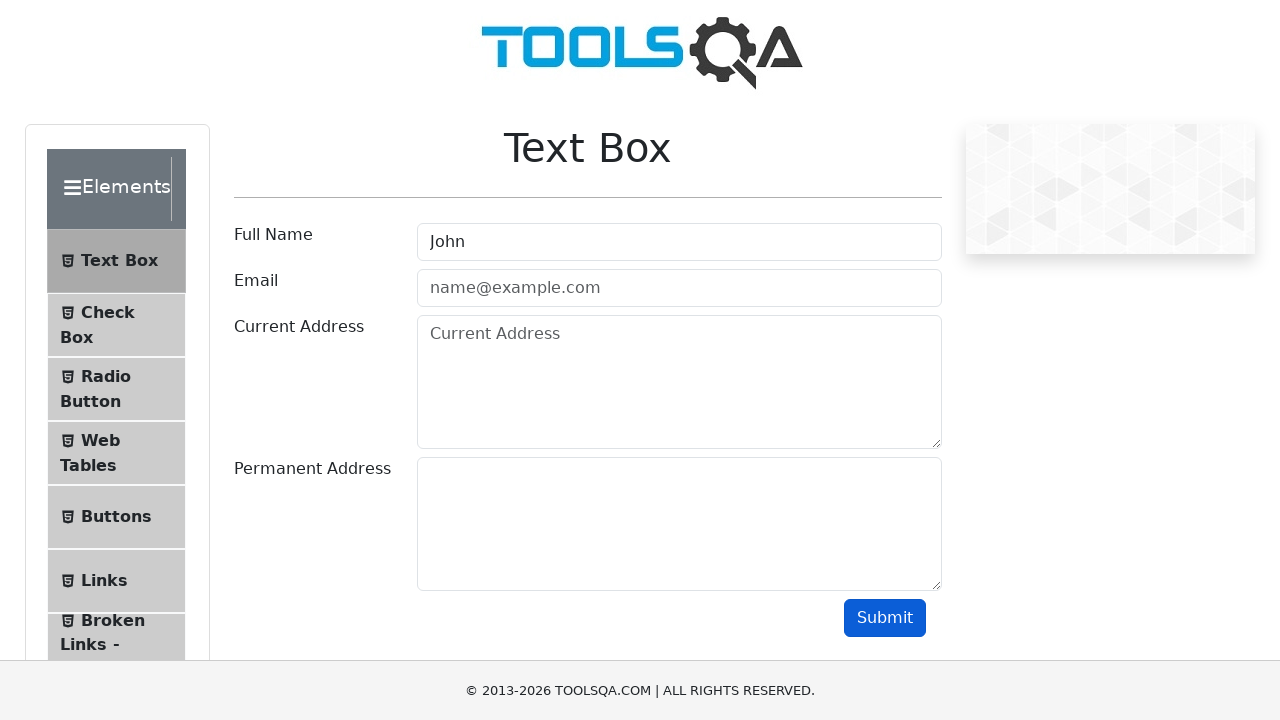